Tests a web form submission by filling out text fields (name, email, current address, permanent address) and clicking the submit button on the DemoQA text-box practice page.

Starting URL: https://demoqa.com/text-box

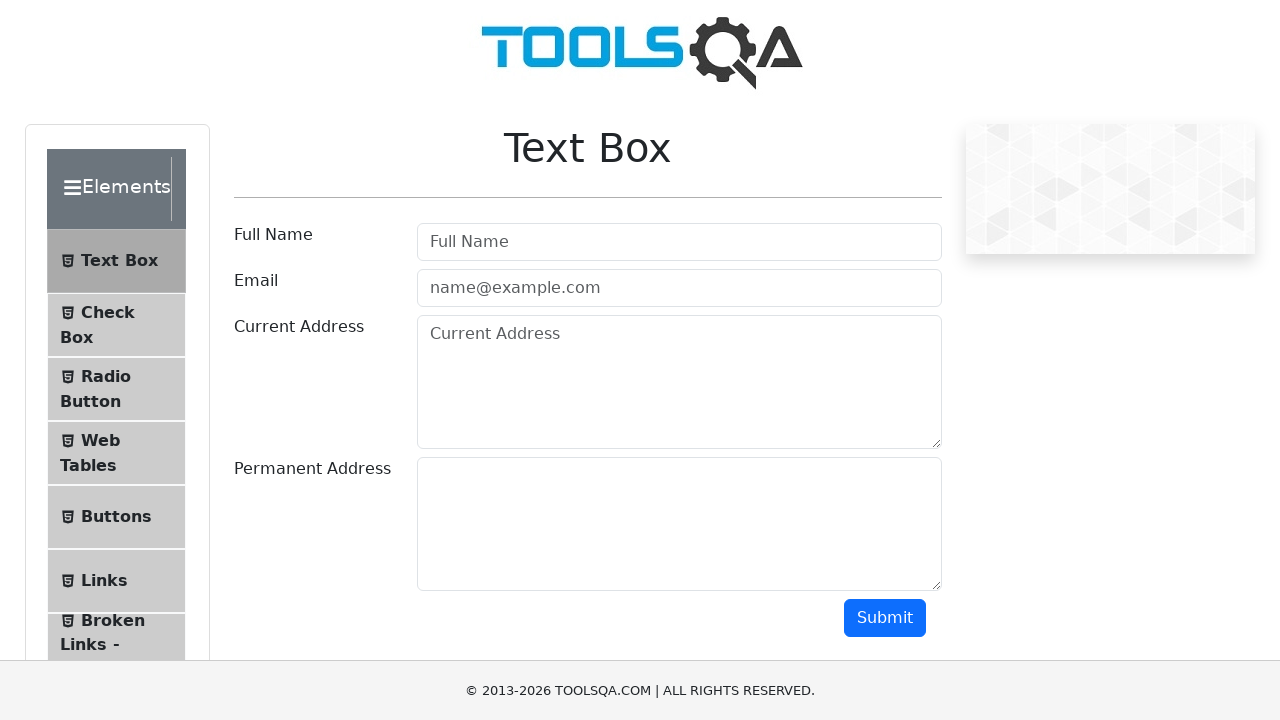

Reloaded the page to ensure fresh state
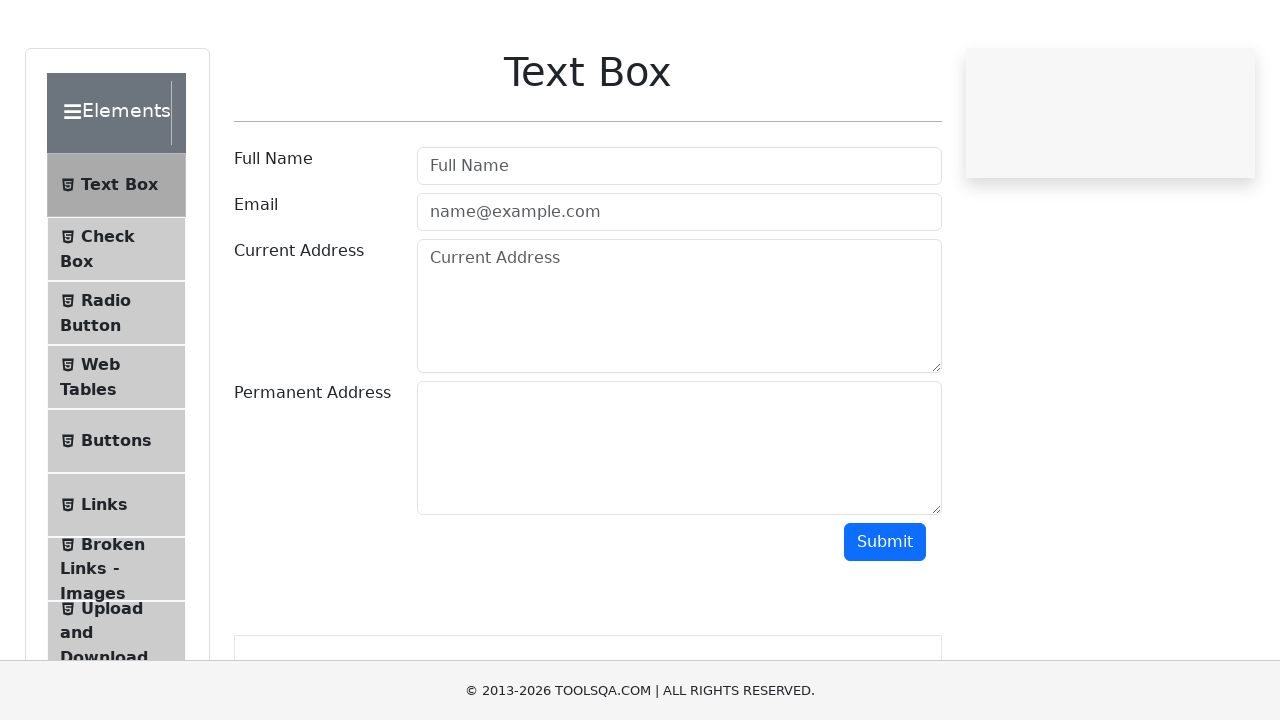

Username input field became visible
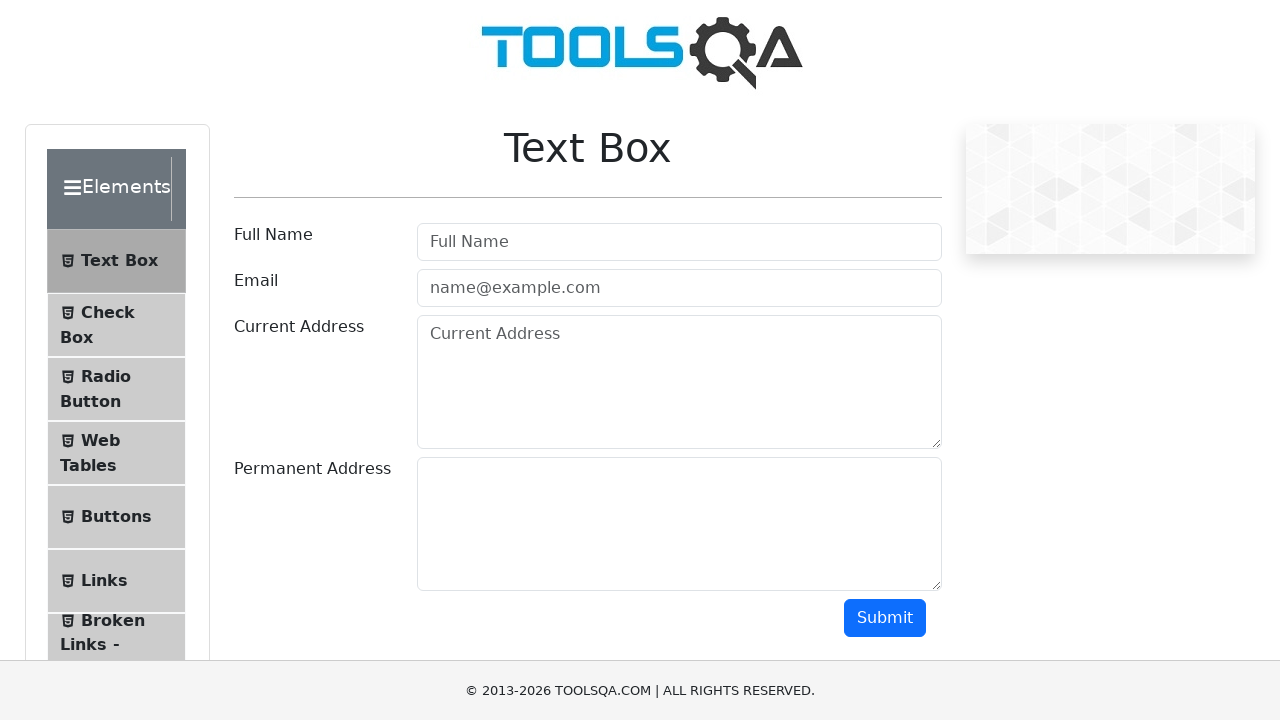

Filled username field with 'Sarah Mitchell' on #userName
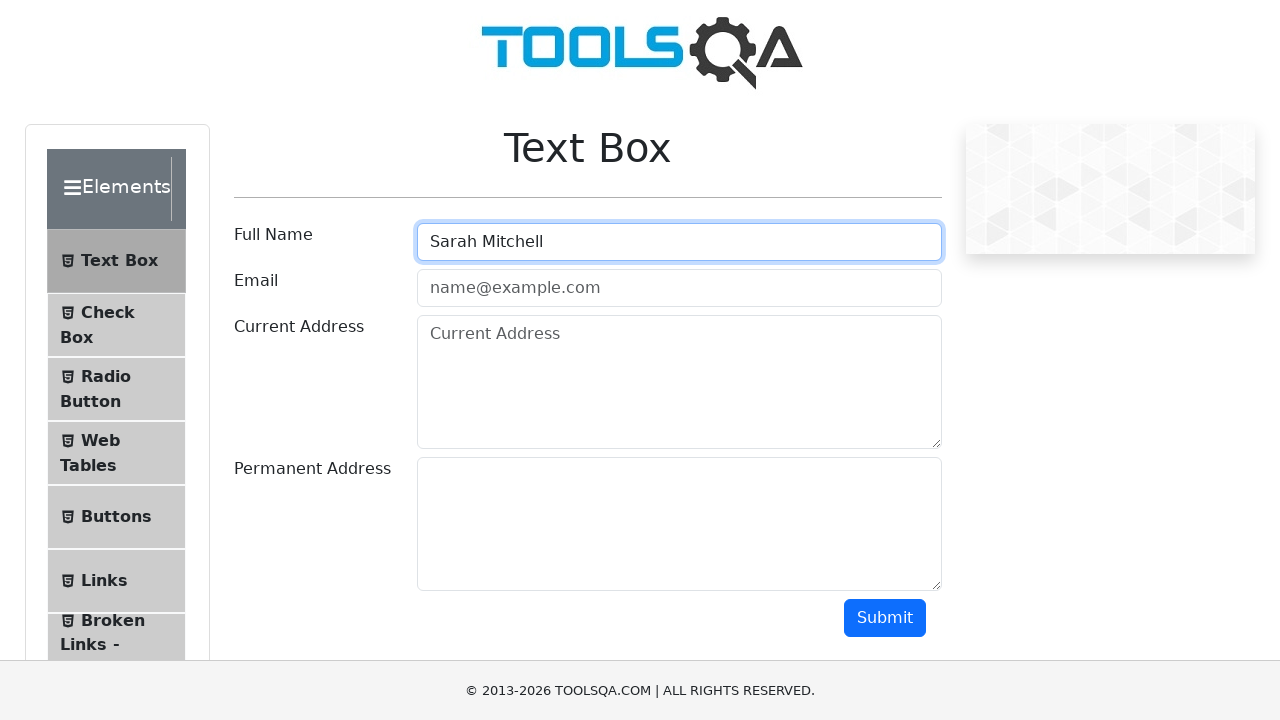

Filled email field with 'sarah.mitchell@example.com' on #userEmail
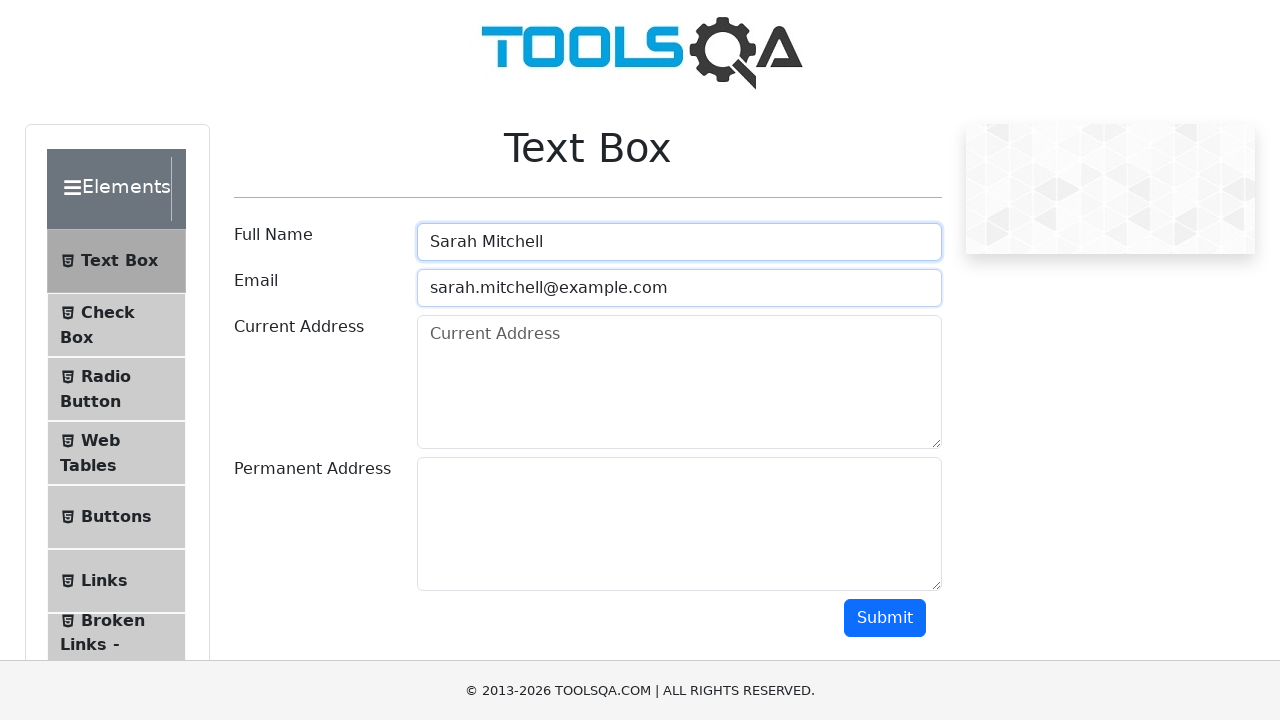

Filled current address field with '742 Maple Avenue, Boston' on #currentAddress
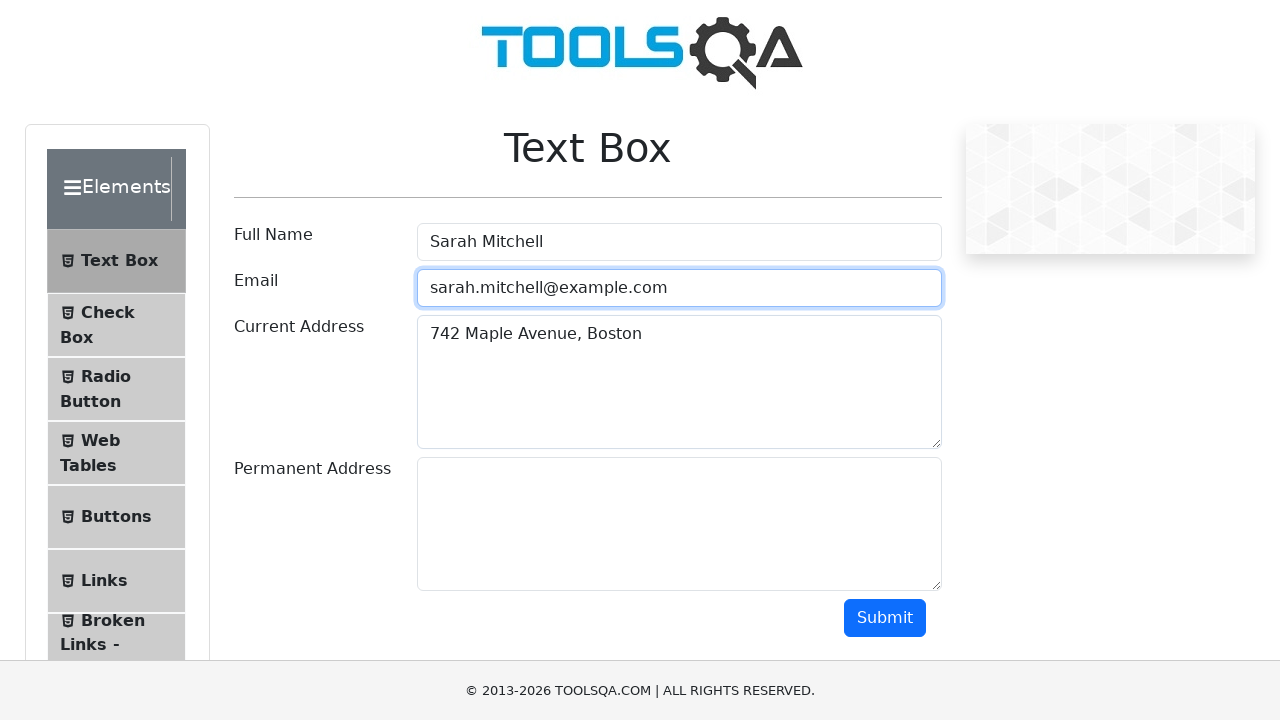

Filled permanent address field with '159 Oak Boulevard, Chicago' on #permanentAddress
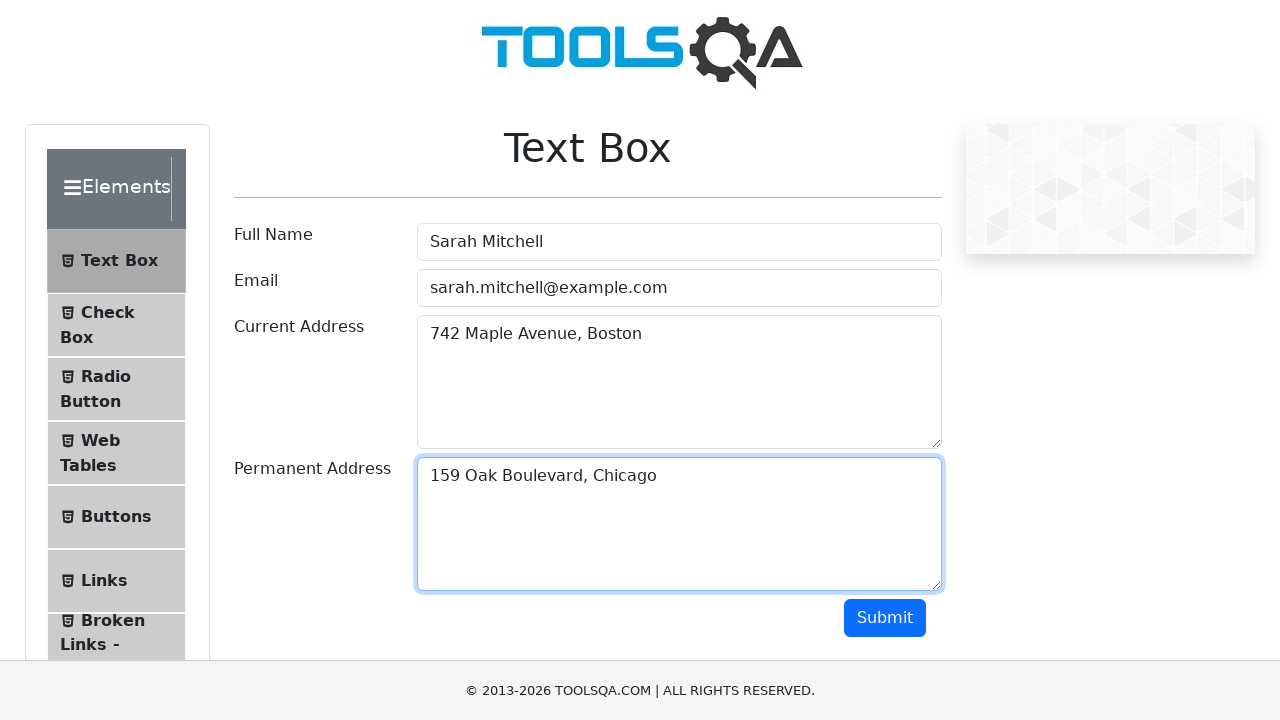

Clicked the submit button to submit the form at (885, 618) on #submit
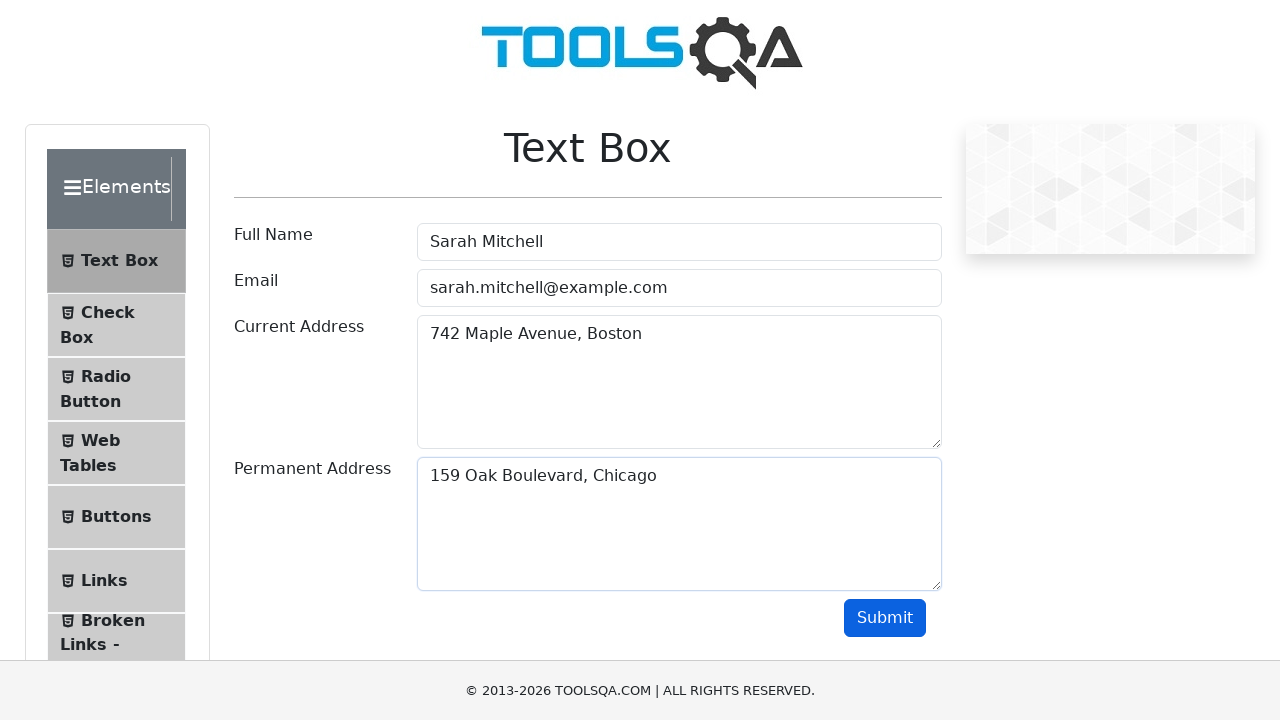

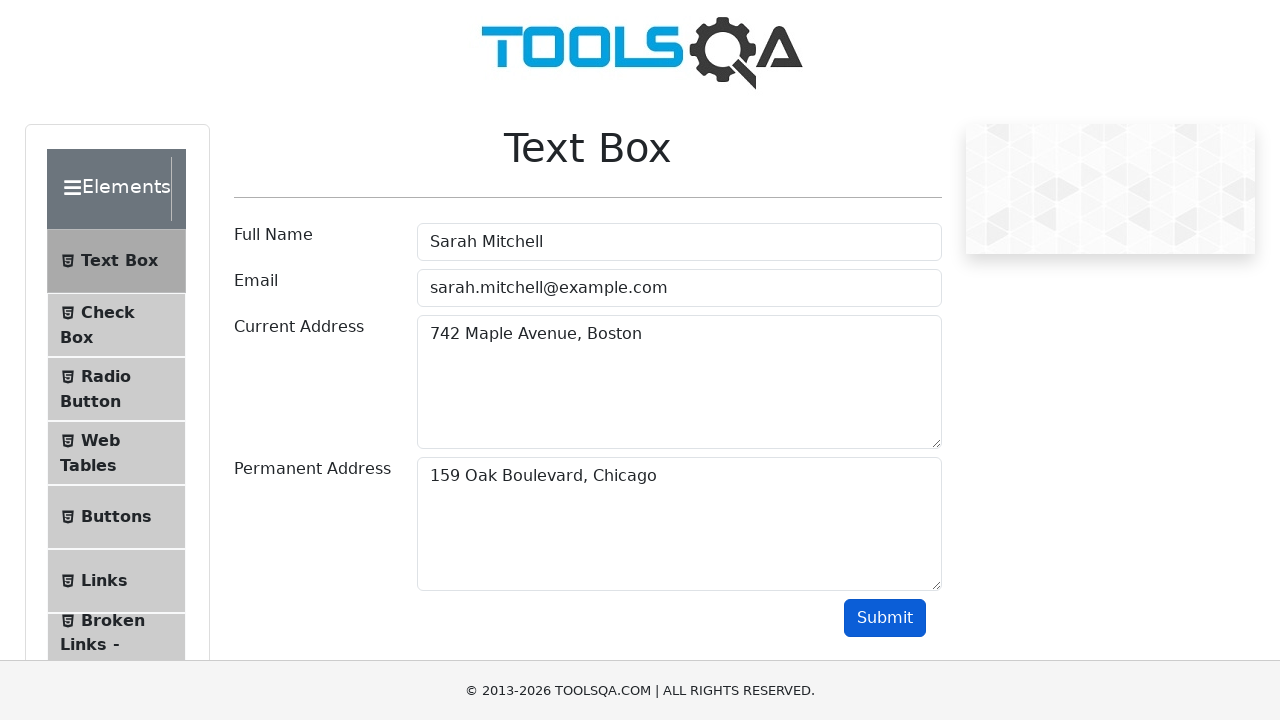